Tests date picker functionality by filling in a single date and a date range in the iView UI component demo page

Starting URL: https://www.iviewui.com/view-ui-plus/component/form/date-picker

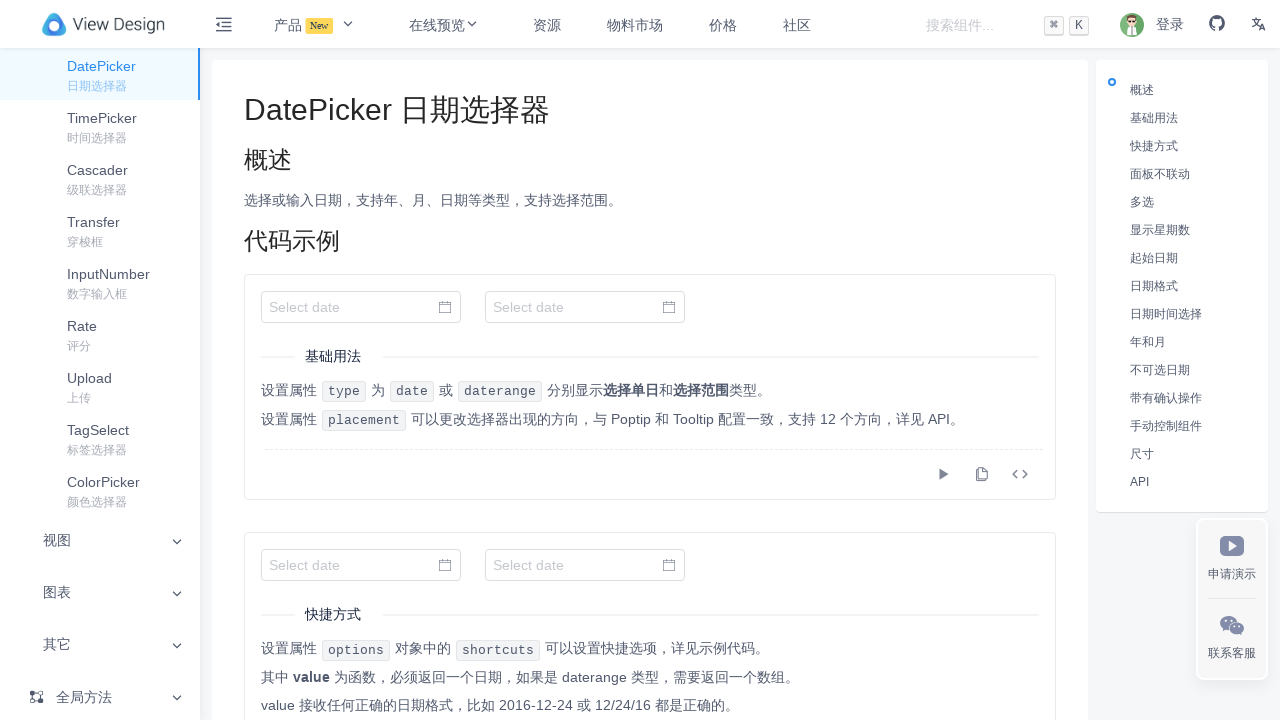

Located all date input fields on the page
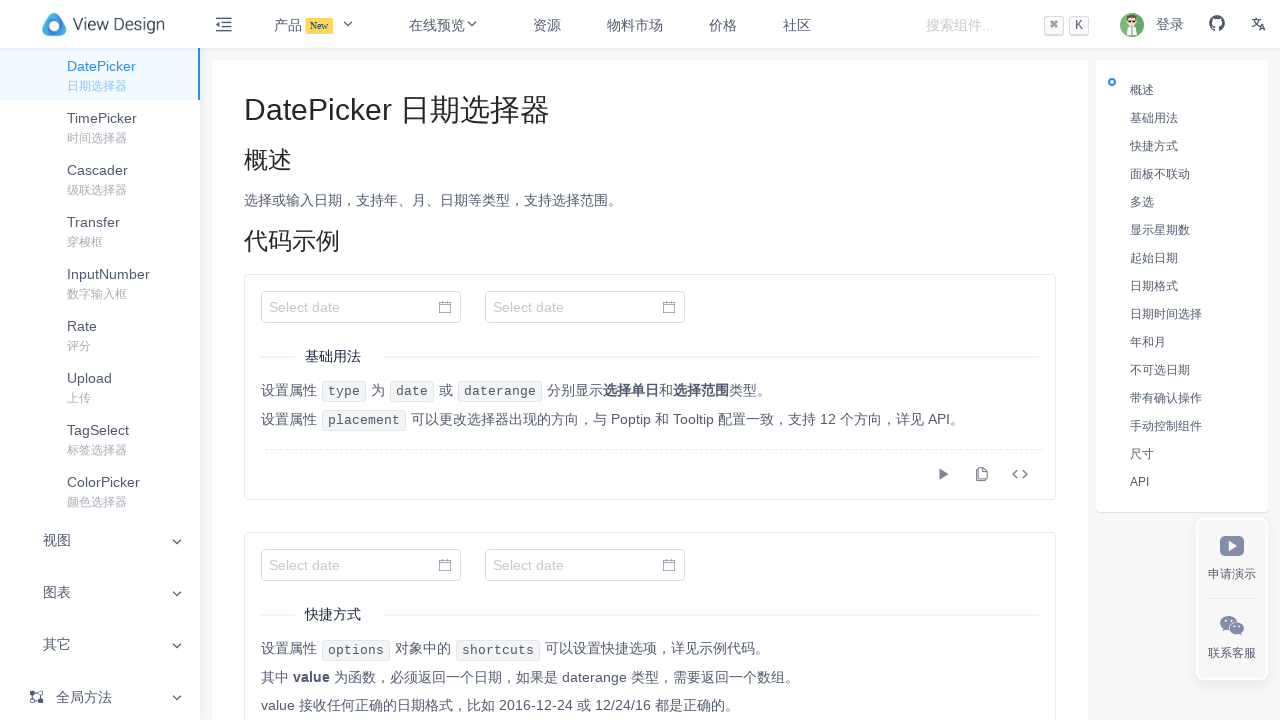

Filled single date picker with '2024-9-9' on input.ivu-input.ivu-input-default.ivu-input-with-suffix >> nth=0
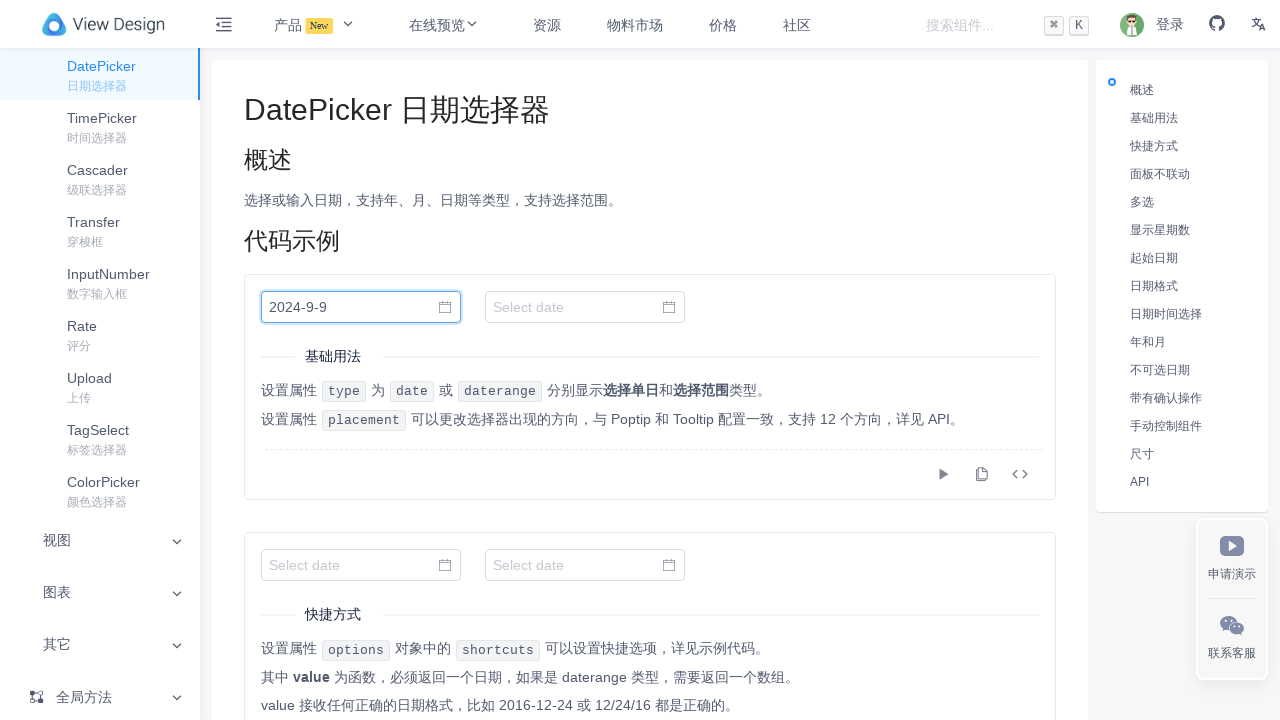

Filled date range picker with '2024-9-9 - 2024-9-20' on input.ivu-input.ivu-input-default.ivu-input-with-suffix >> nth=1
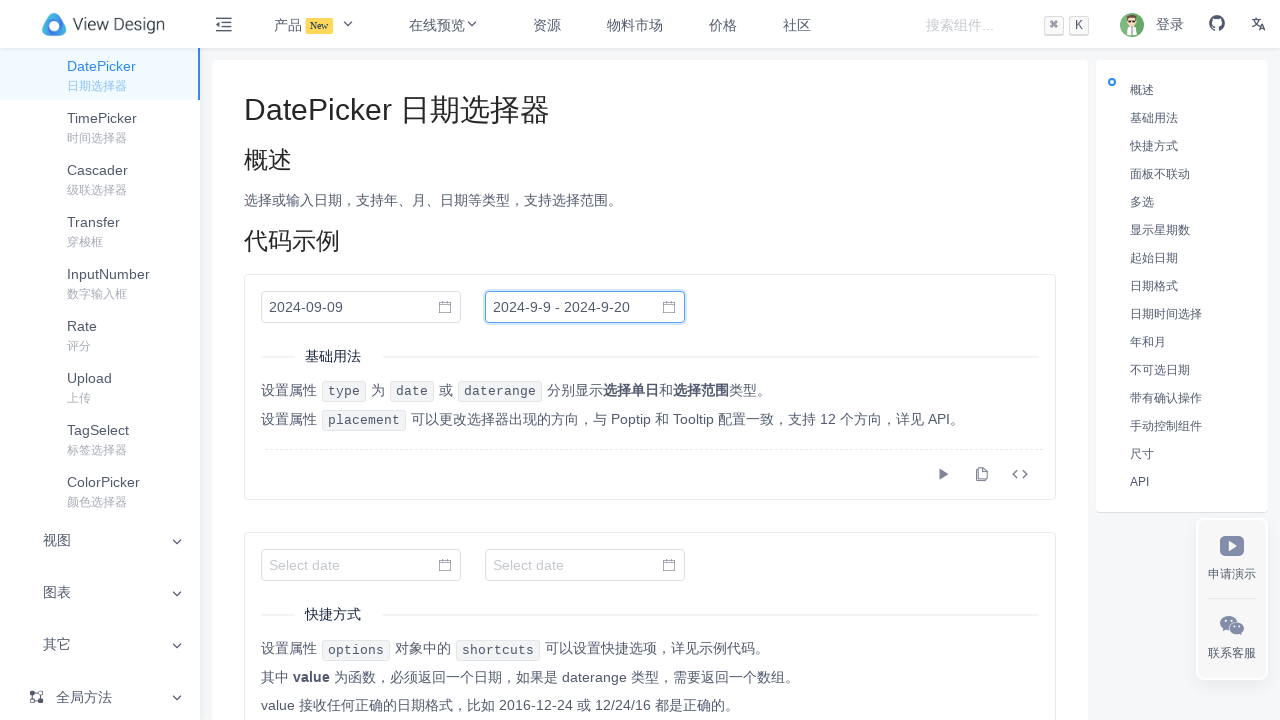

Waited 3 seconds for date picker results to display
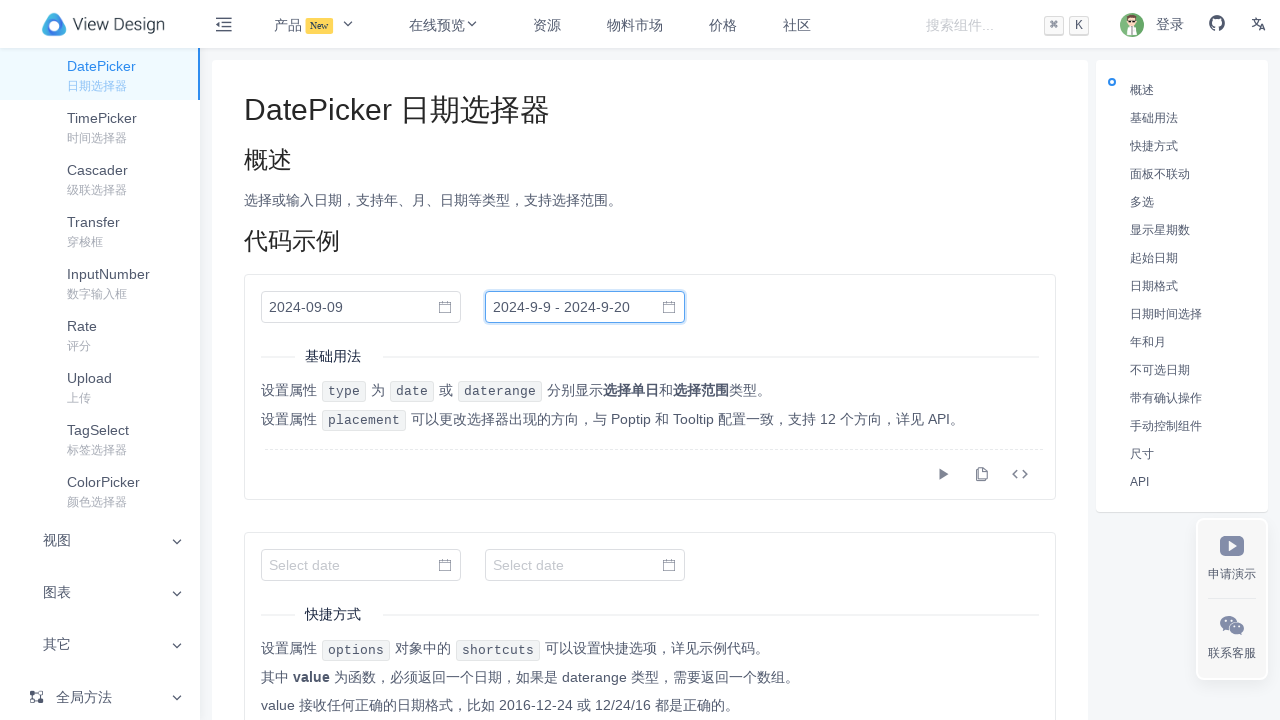

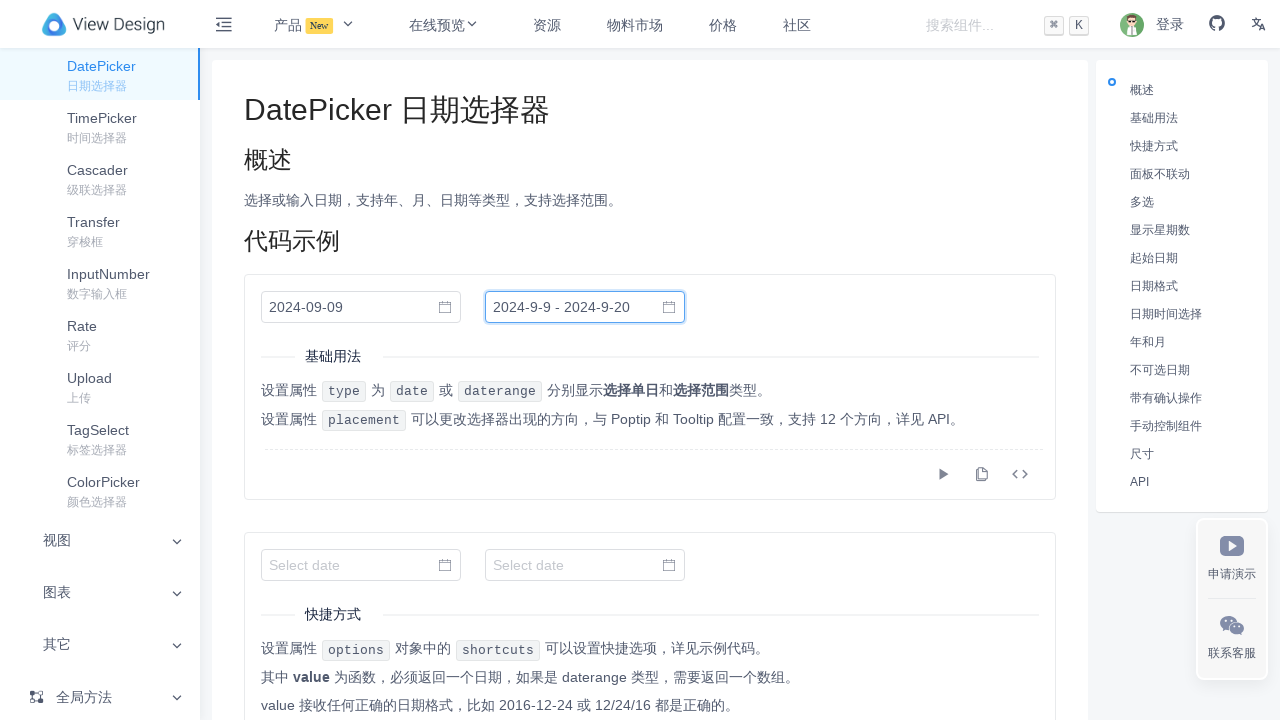